Tests a text box form by filling in all 4 fields (name, email, current address, permanent address), submitting the form, and verifying the entered information is displayed.

Starting URL: https://demoqa.com/text-box

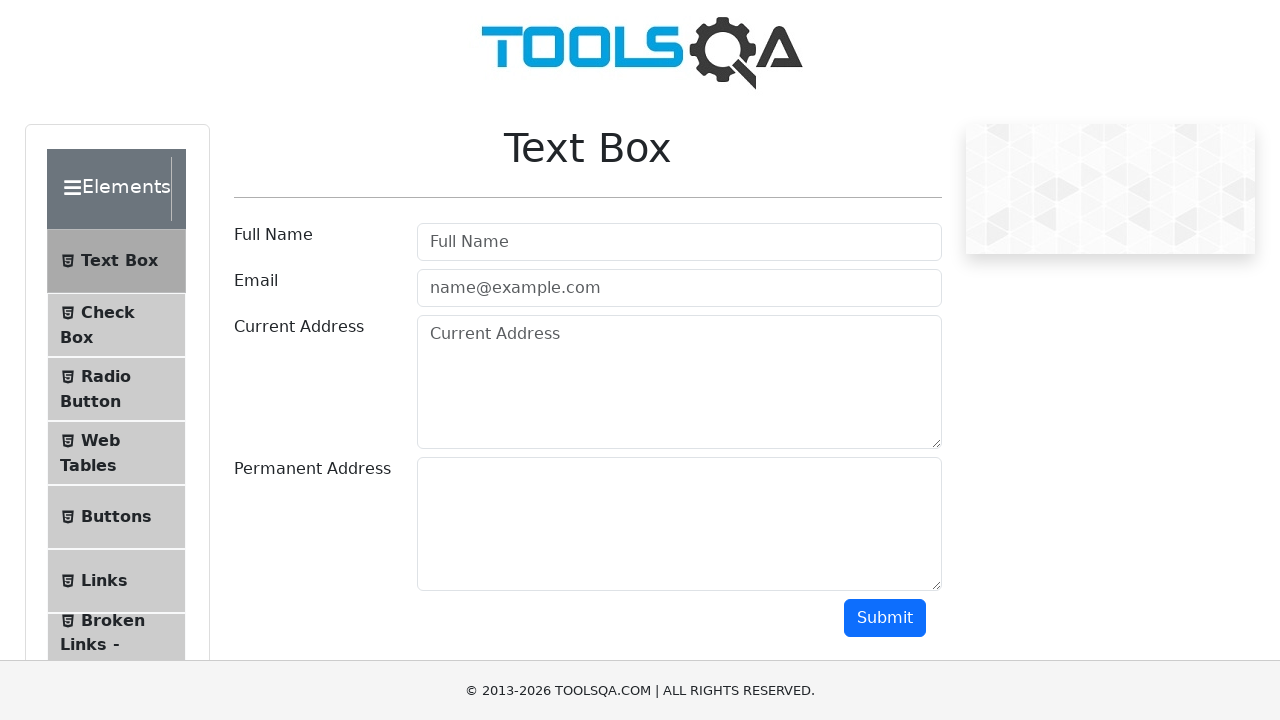

Filled user name field with 'Evelina' on #userName
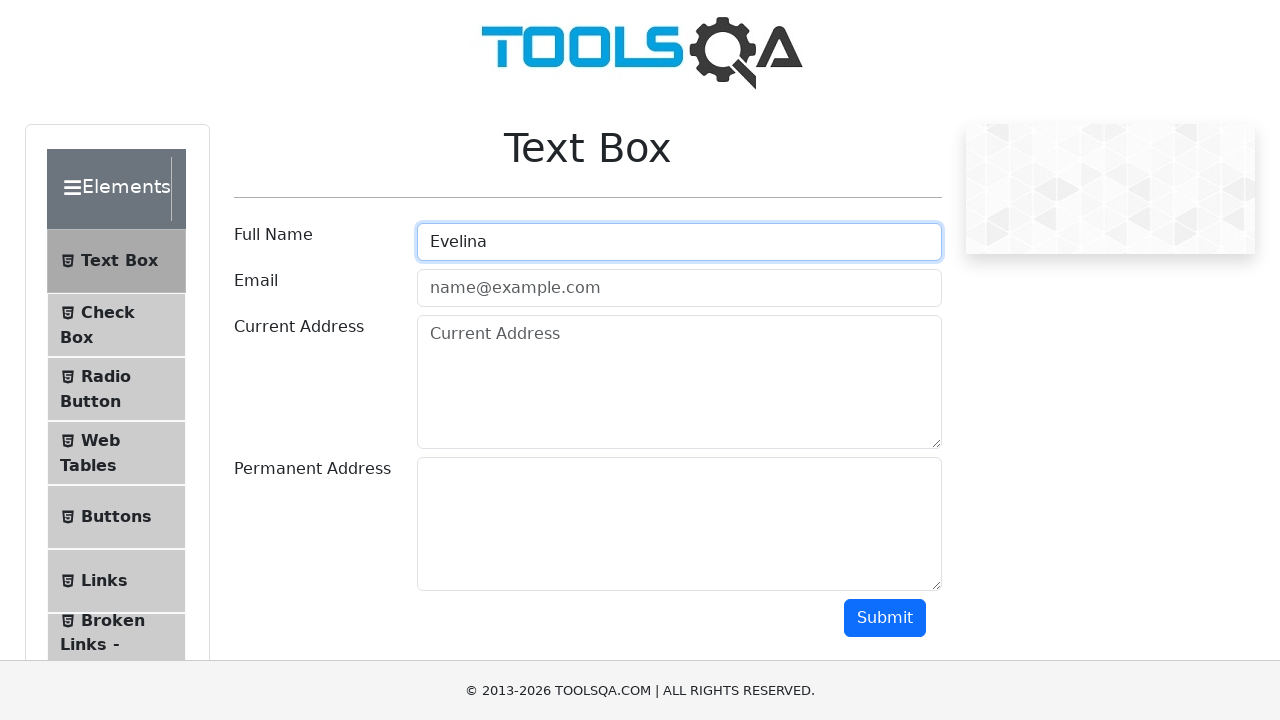

Filled email field with 'evelinad@test.com' on #userEmail
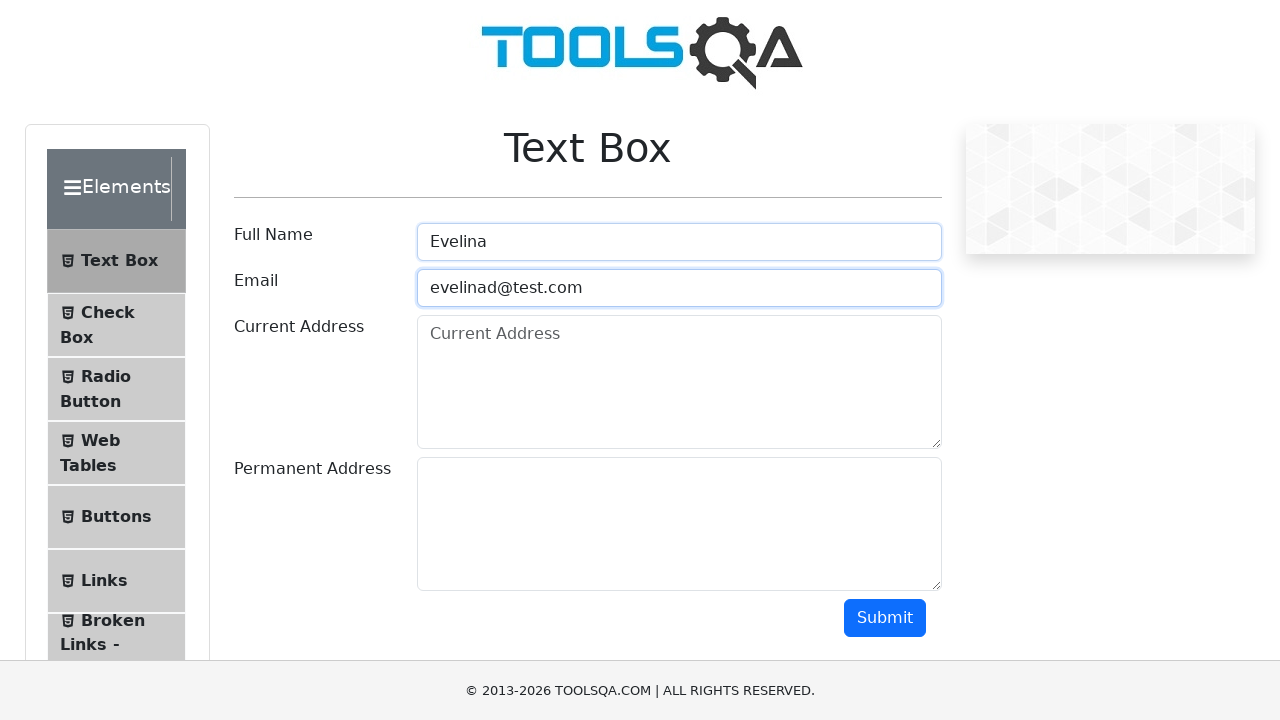

Filled current address field with 'Geras adresa' on #currentAddress
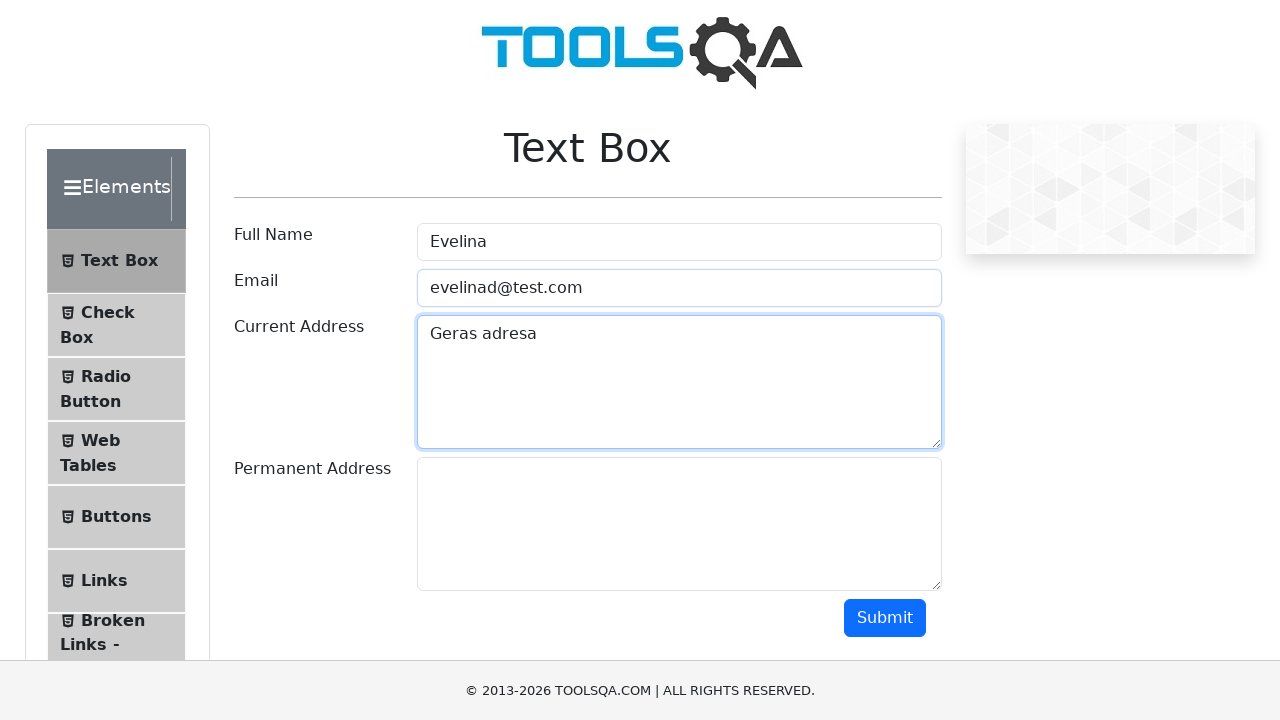

Filled permanent address field with 'Dar geresnis adresas' on #permanentAddress
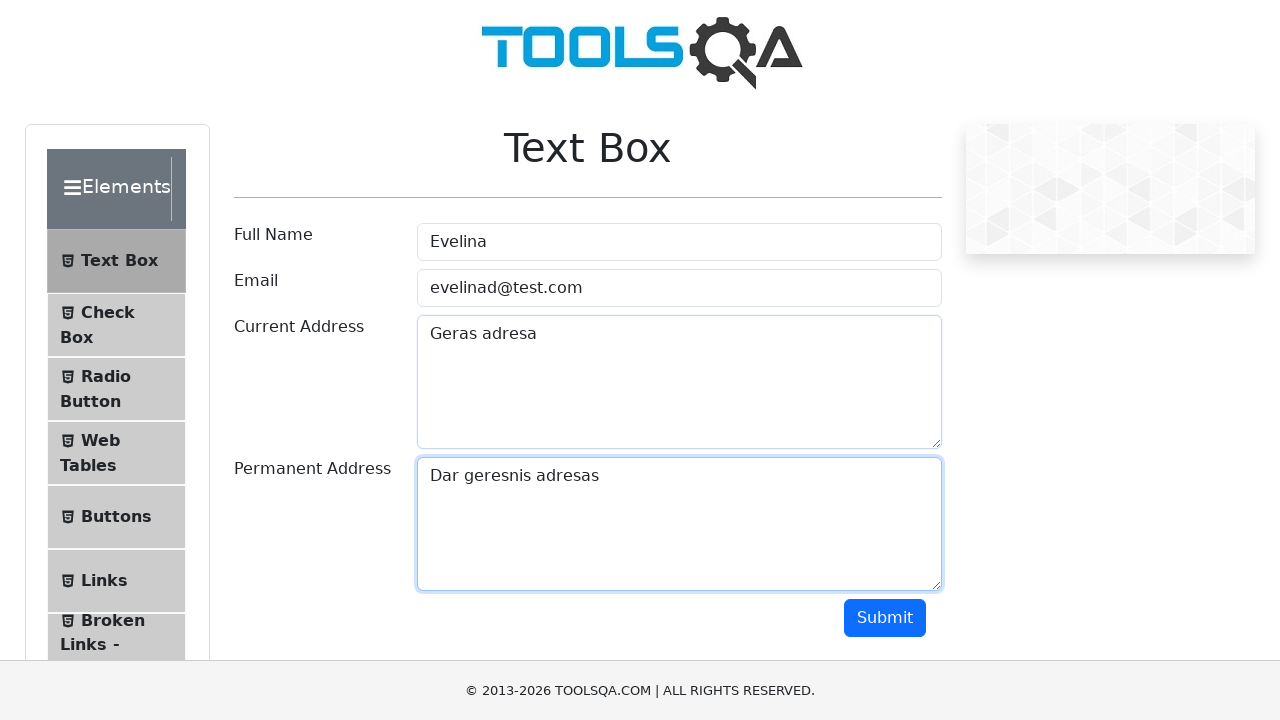

Scrolled to submit button
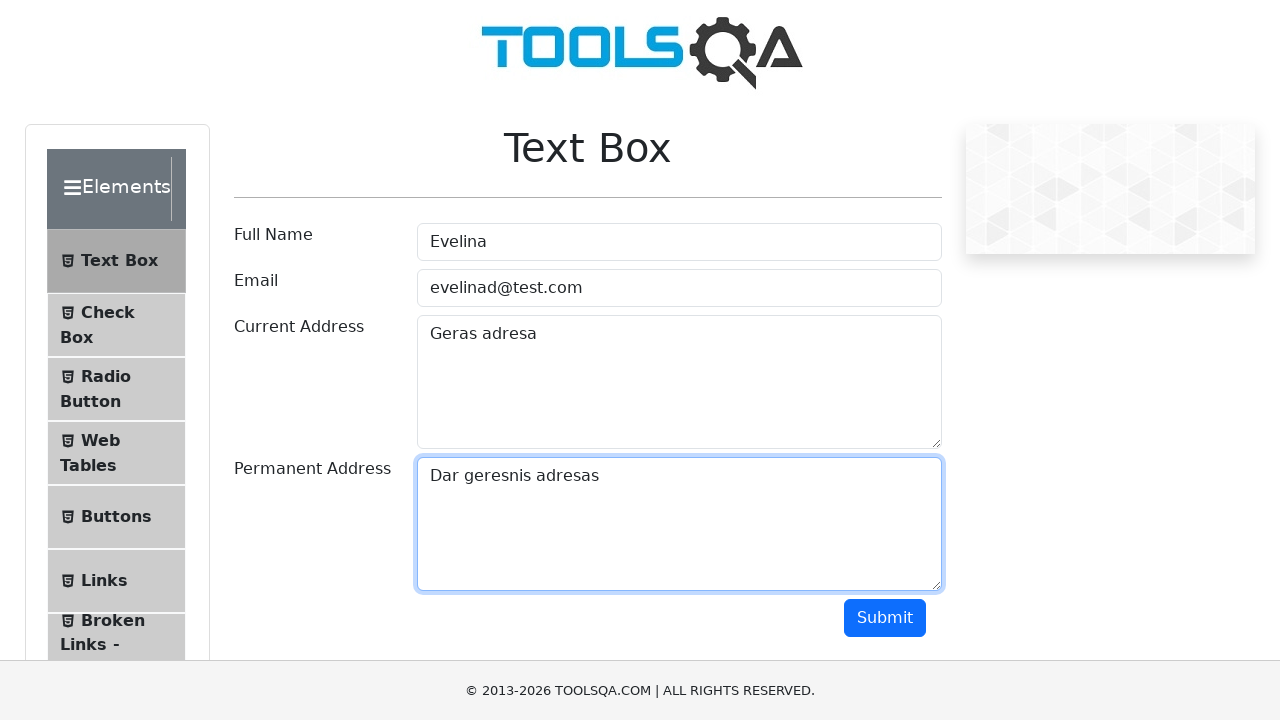

Clicked submit button to submit the form at (885, 618) on #submit
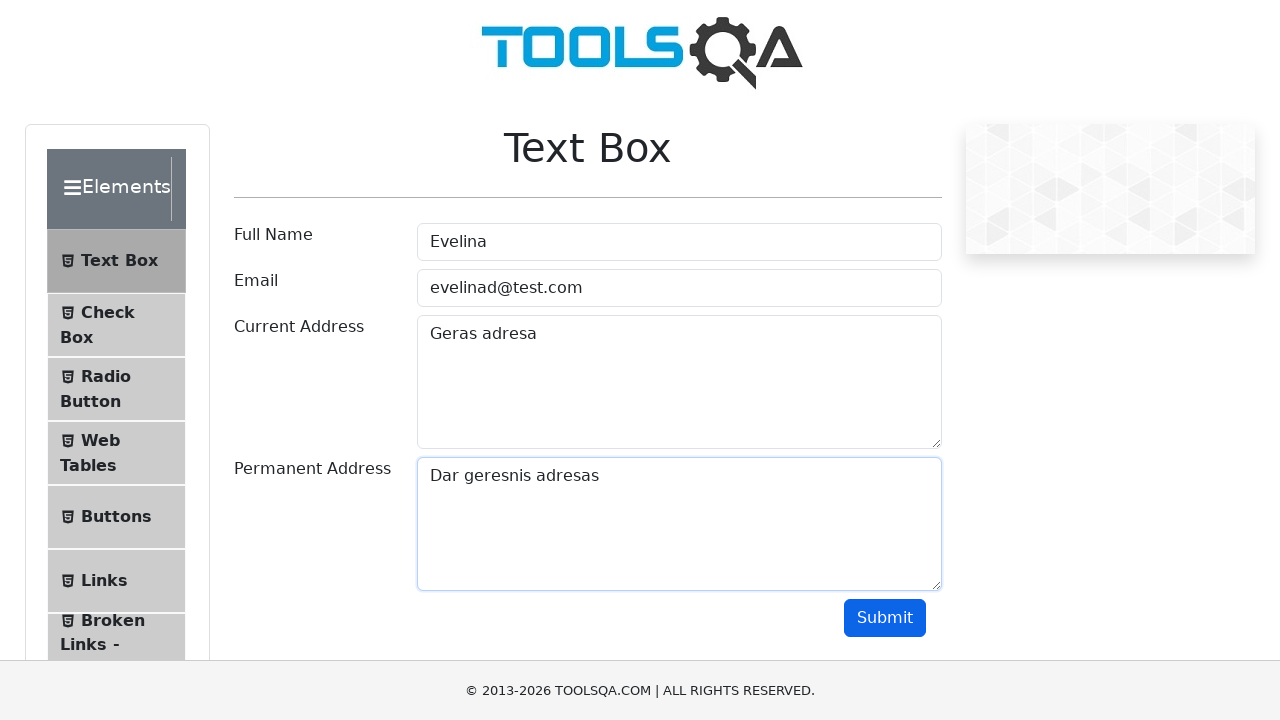

Form submission successful - output section appeared
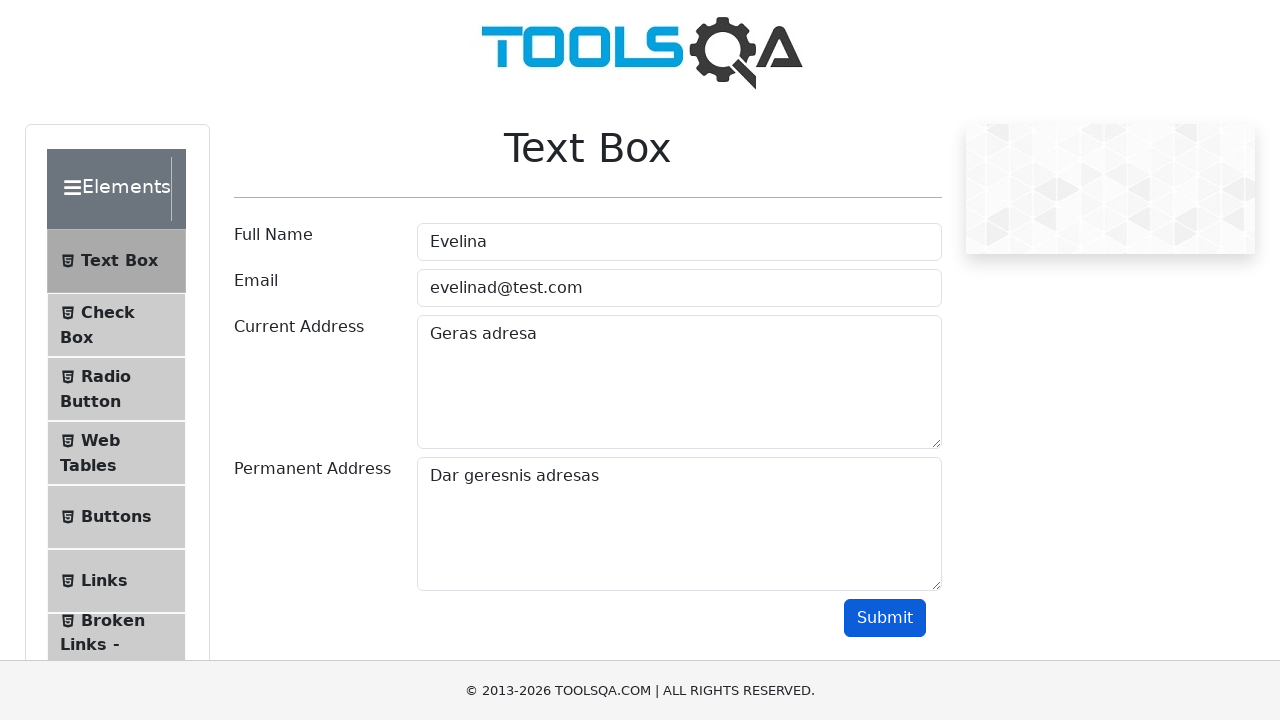

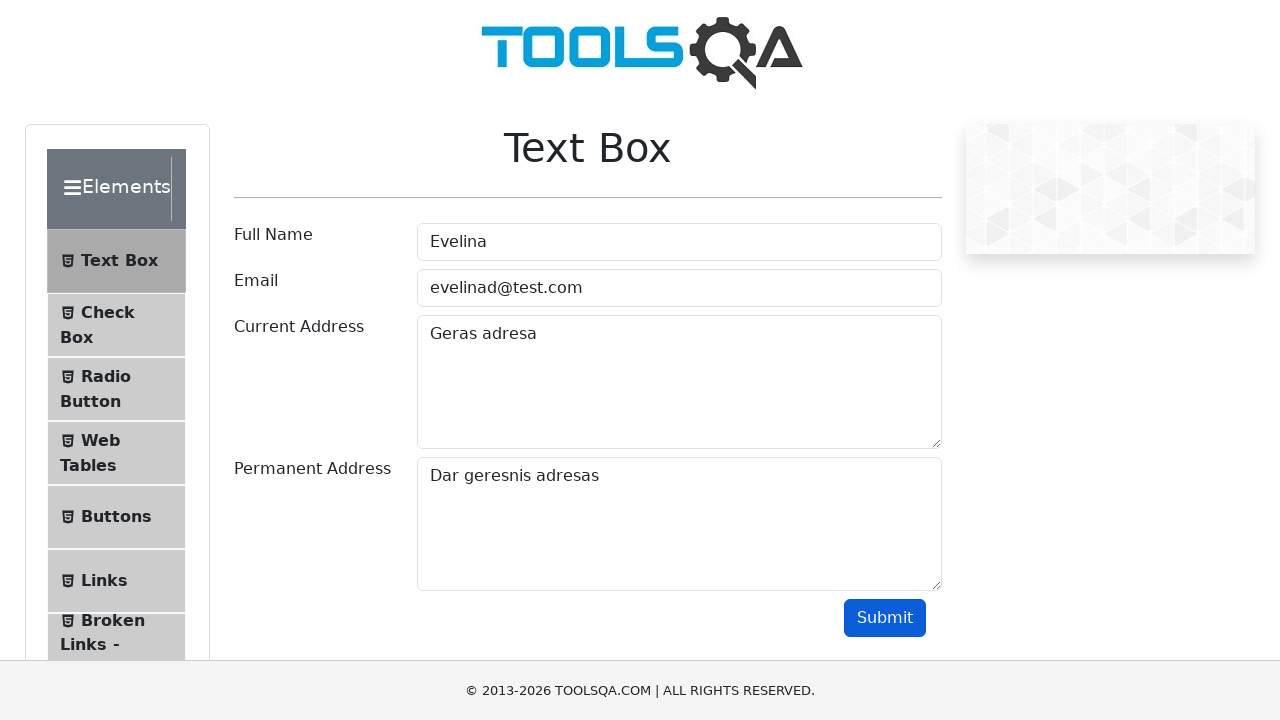